Tests new tab/window handling by clicking a link that opens a new tab and switching focus to it

Starting URL: https://kitchen.applitools.com/ingredients/links

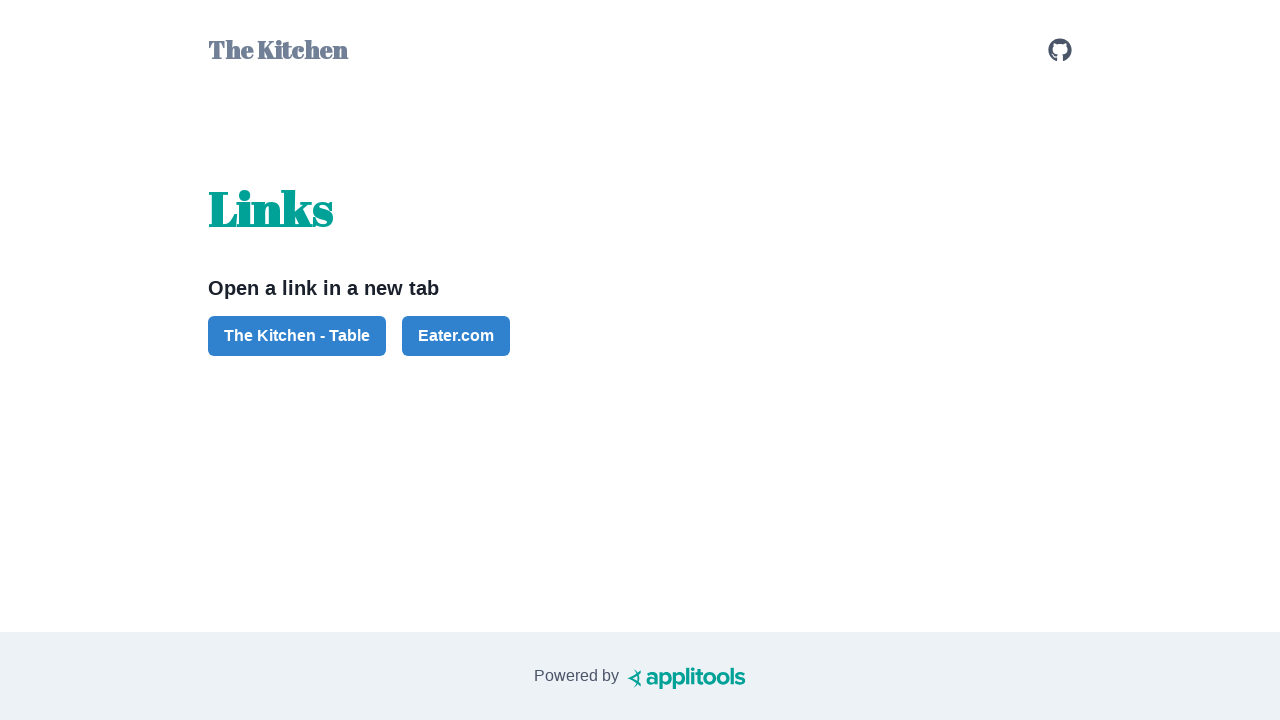

Clicked button to open new tab at (297, 336) on #button-the-kitchen-table
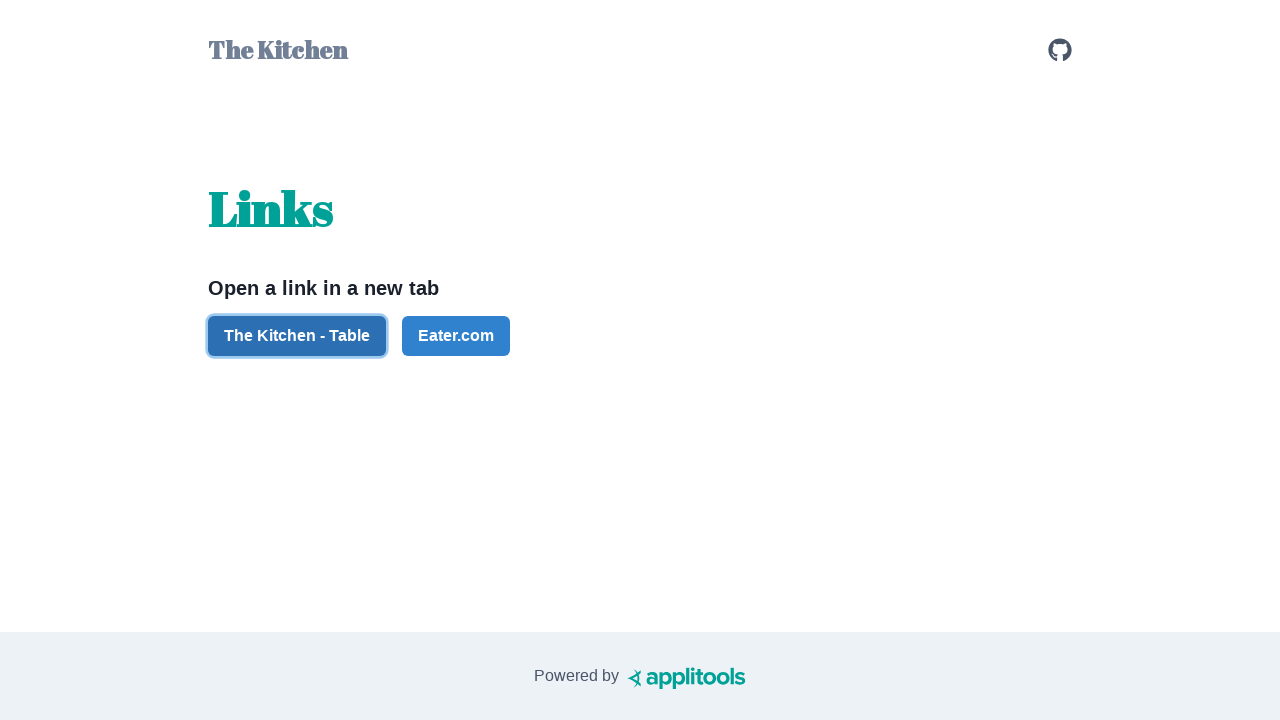

New tab/window opened and focus switched to it
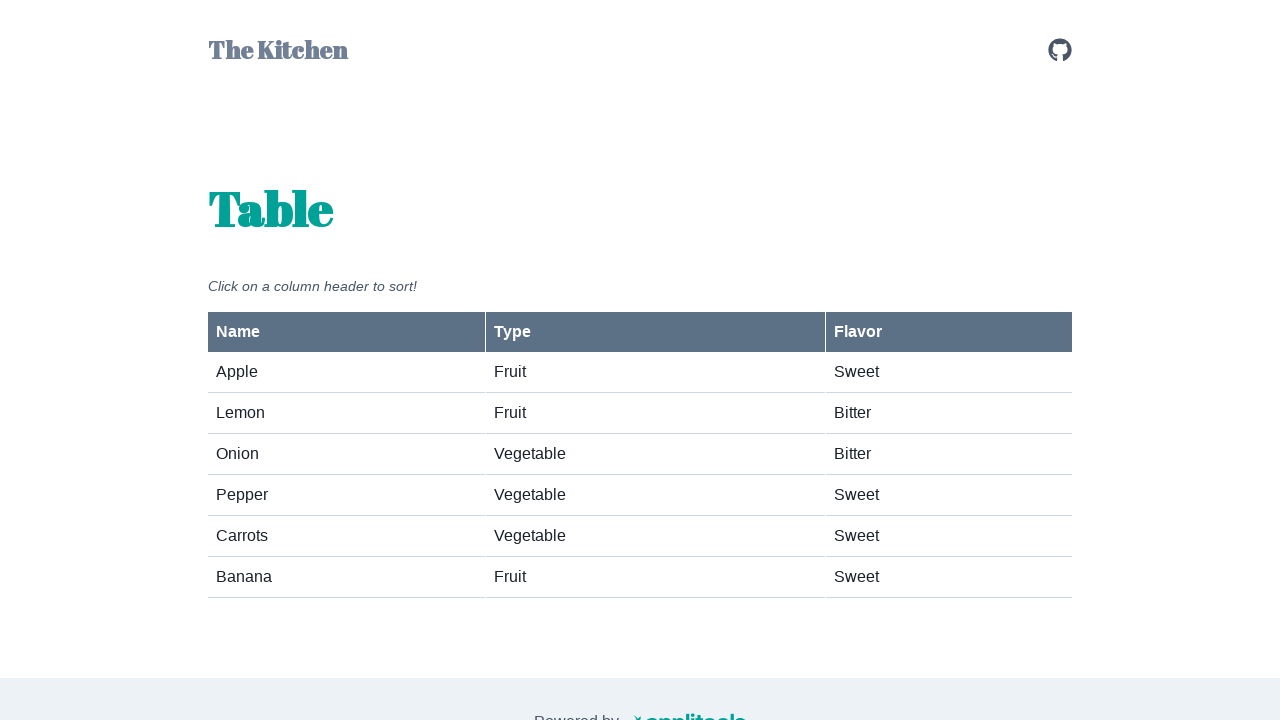

New page loaded and fruits-vegetables element is visible
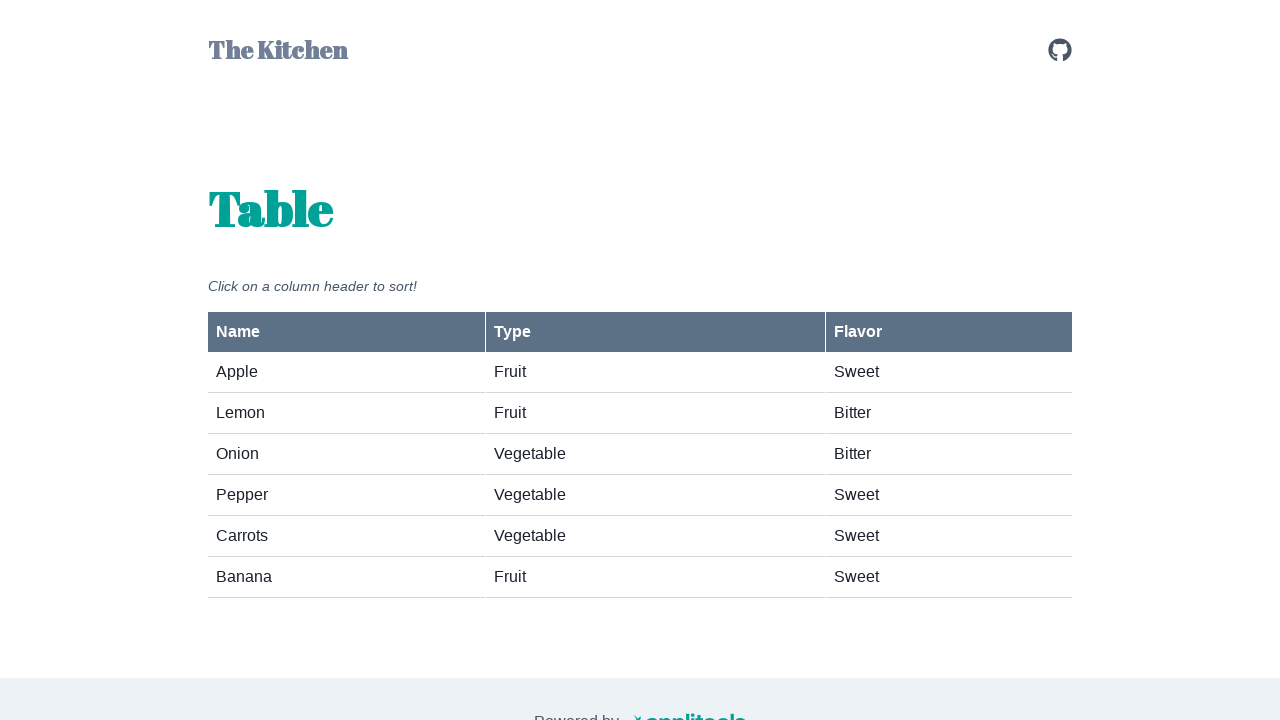

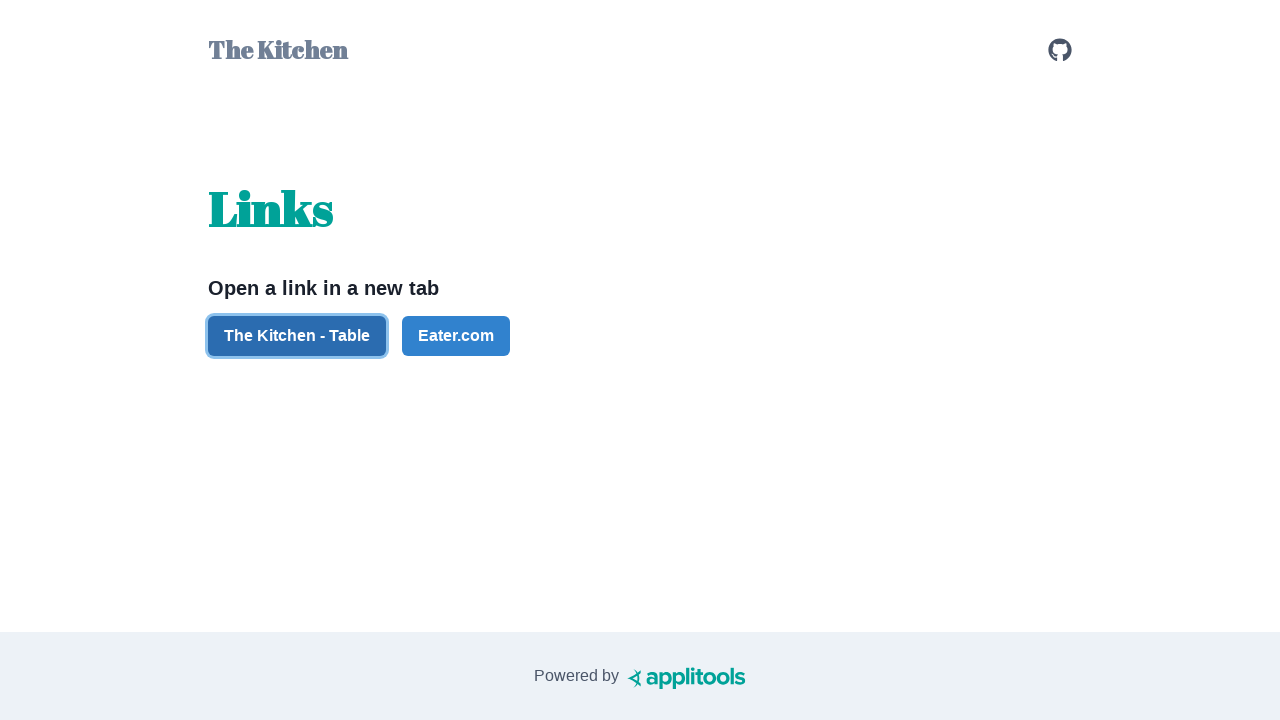